Tests the forgot password functionality by clicking the forgot password link, entering an email address, and submitting the password reset request form.

Starting URL: https://beta.docuport.app

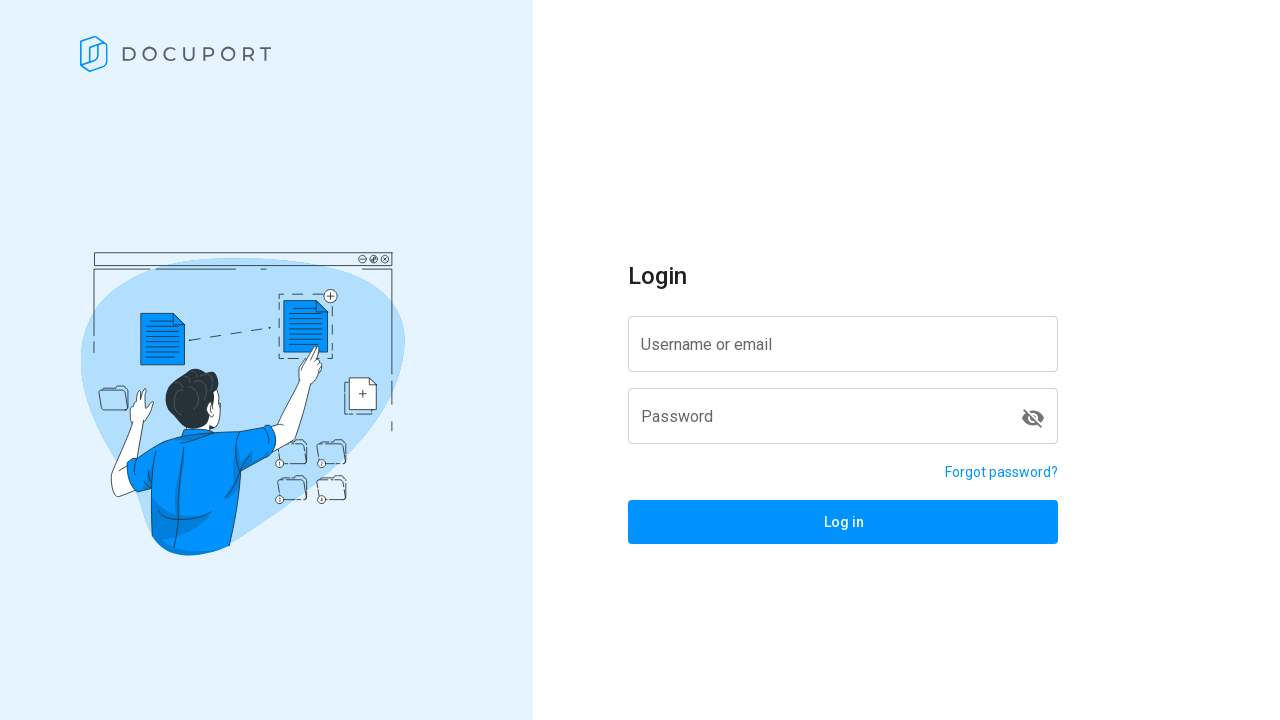

Clicked forgot password link at (1002, 472) on a[href='/reset-password']
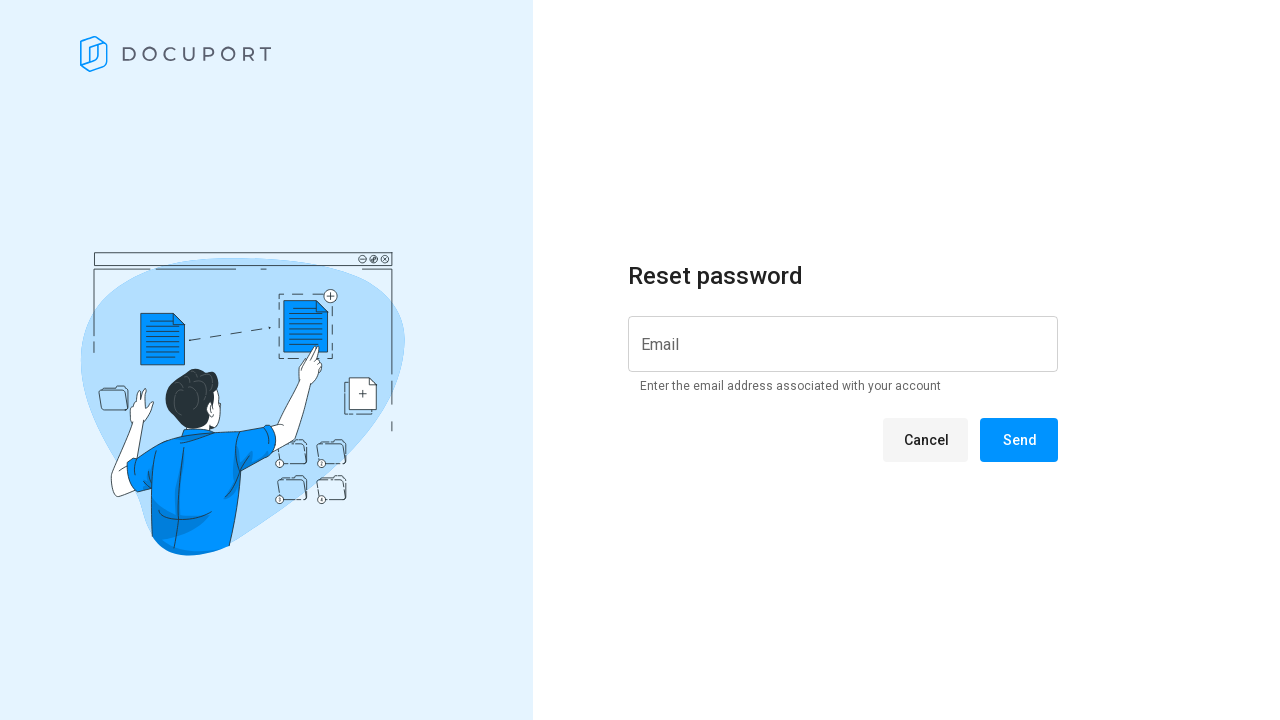

Reset password page loaded
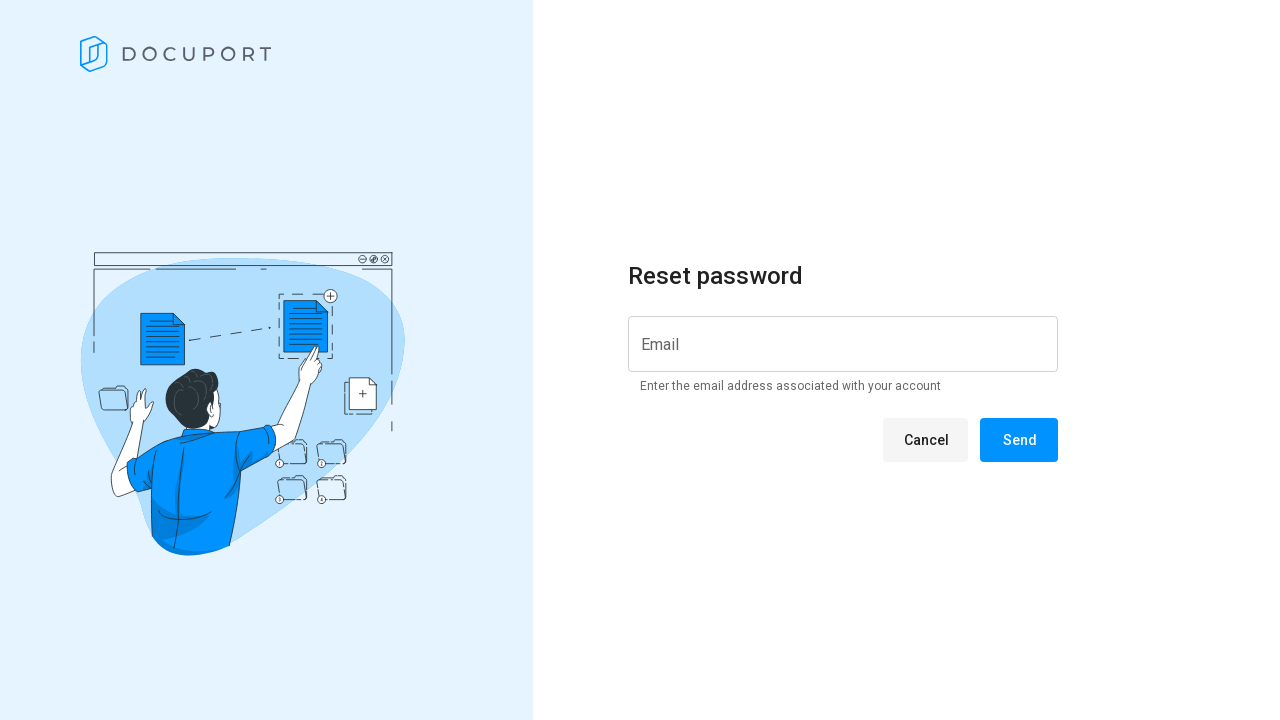

Email input field is visible
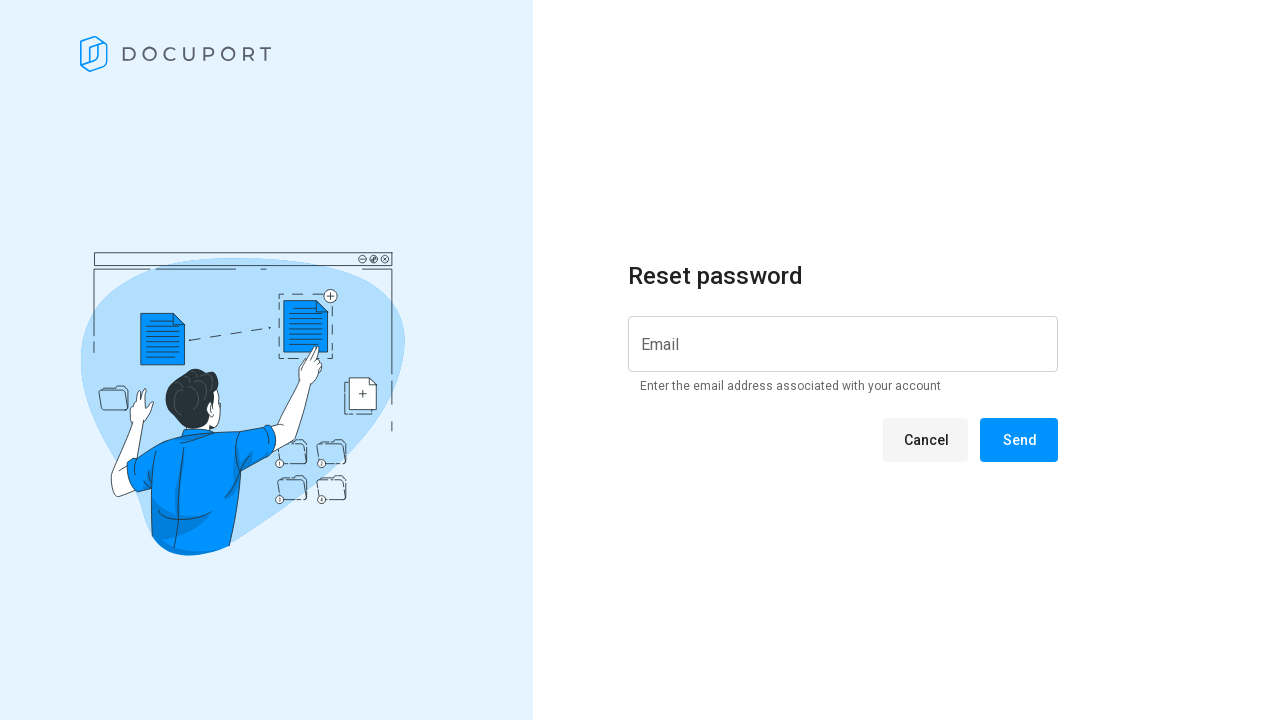

Entered email address 'forgotpasswordg1@gmail.com' in email field on input[id*='input']
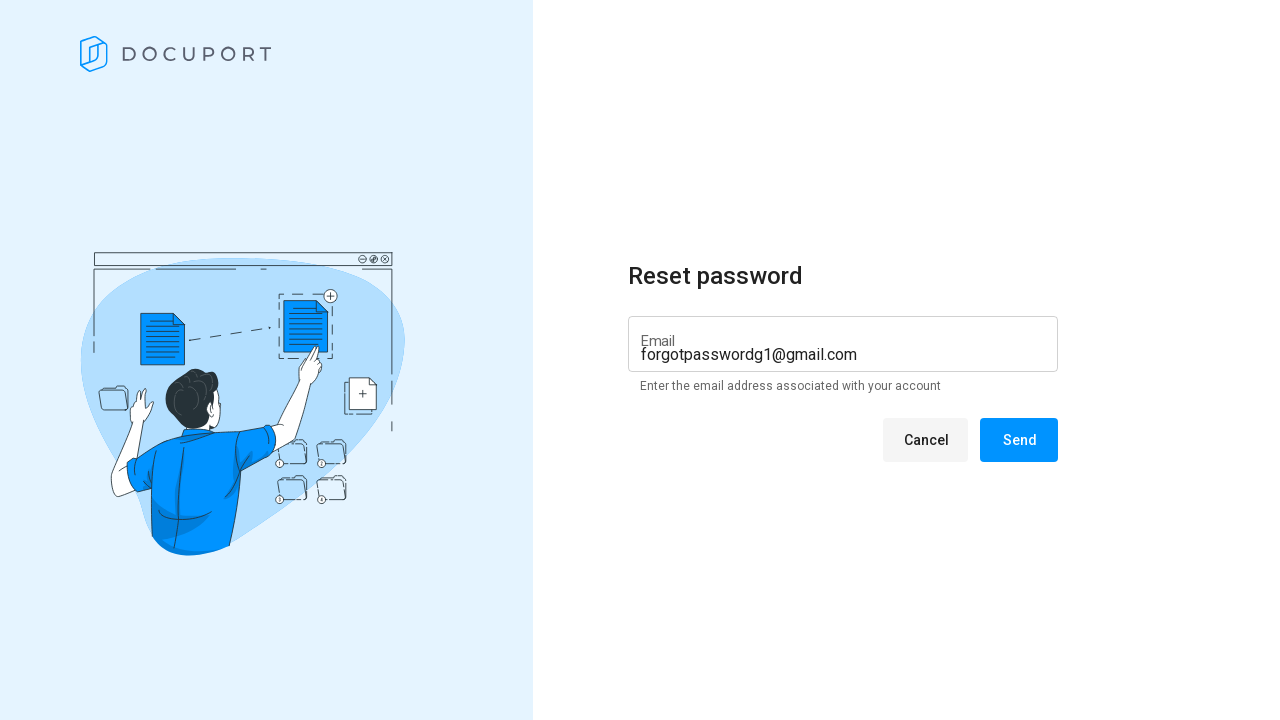

Cancel button is visible
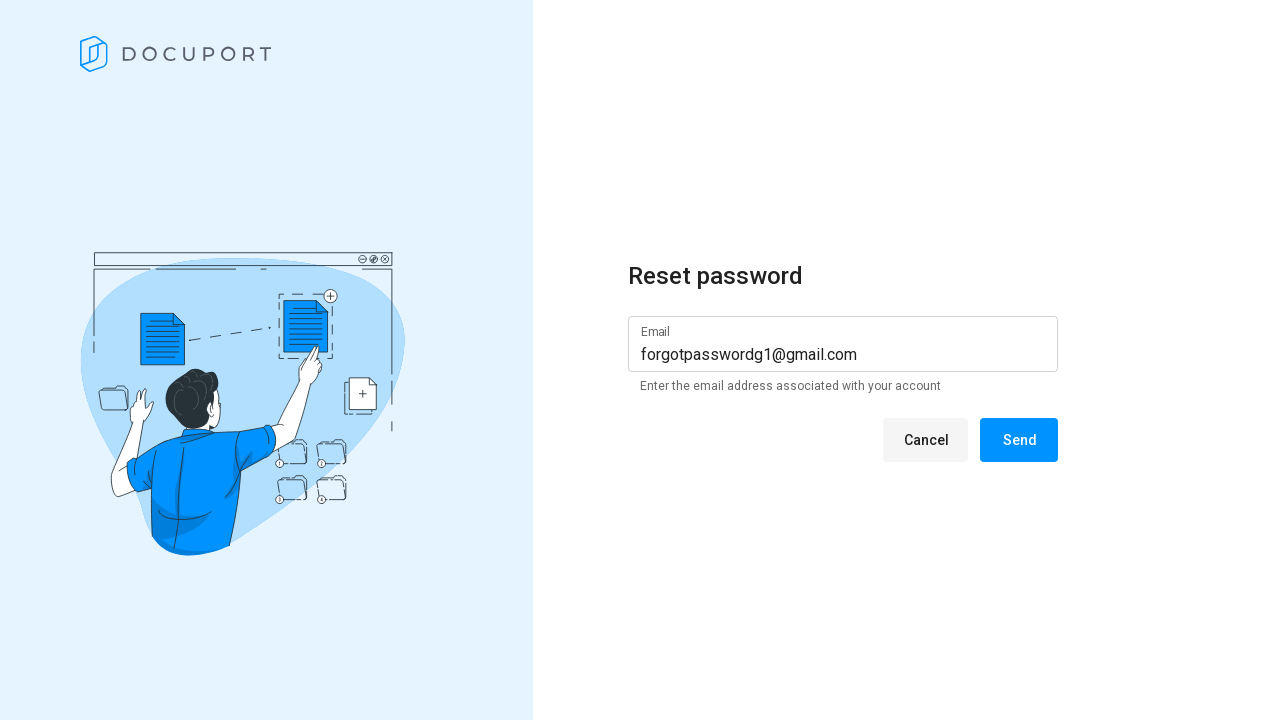

Send button is visible
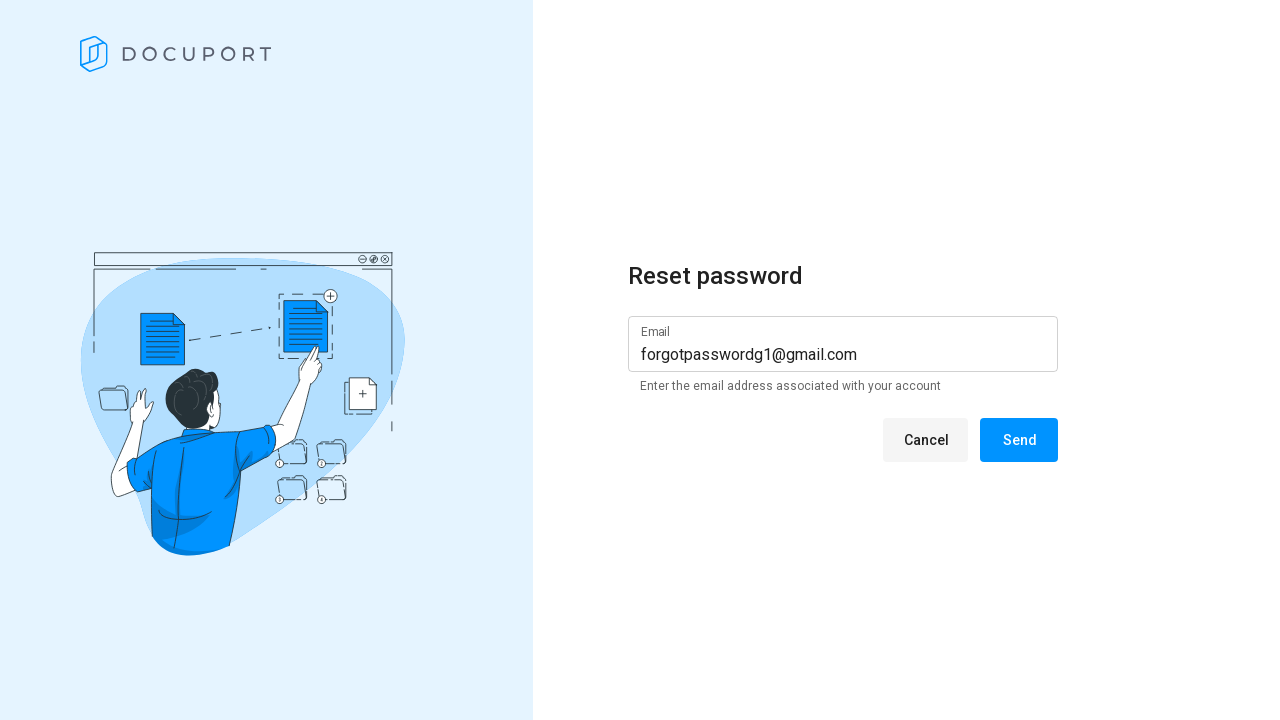

Clicked Send button to submit password reset request at (1019, 440) on span:text('Send')
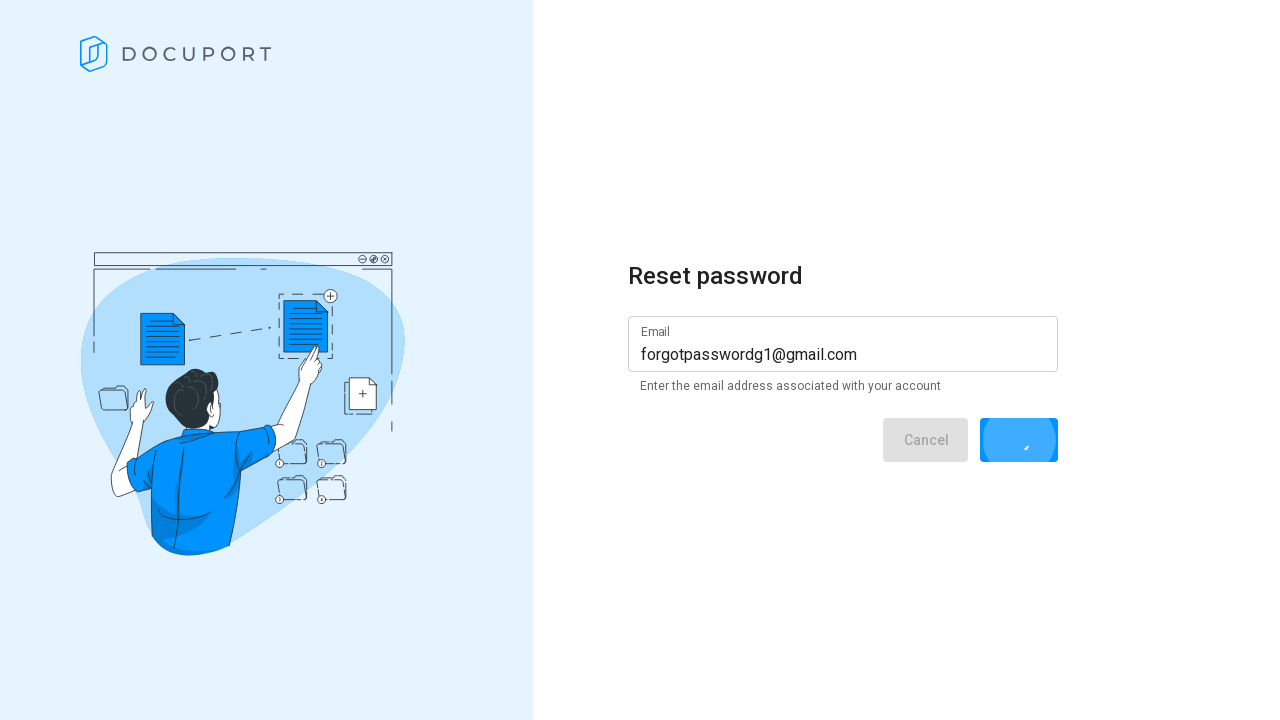

Success message appeared confirming password reset request
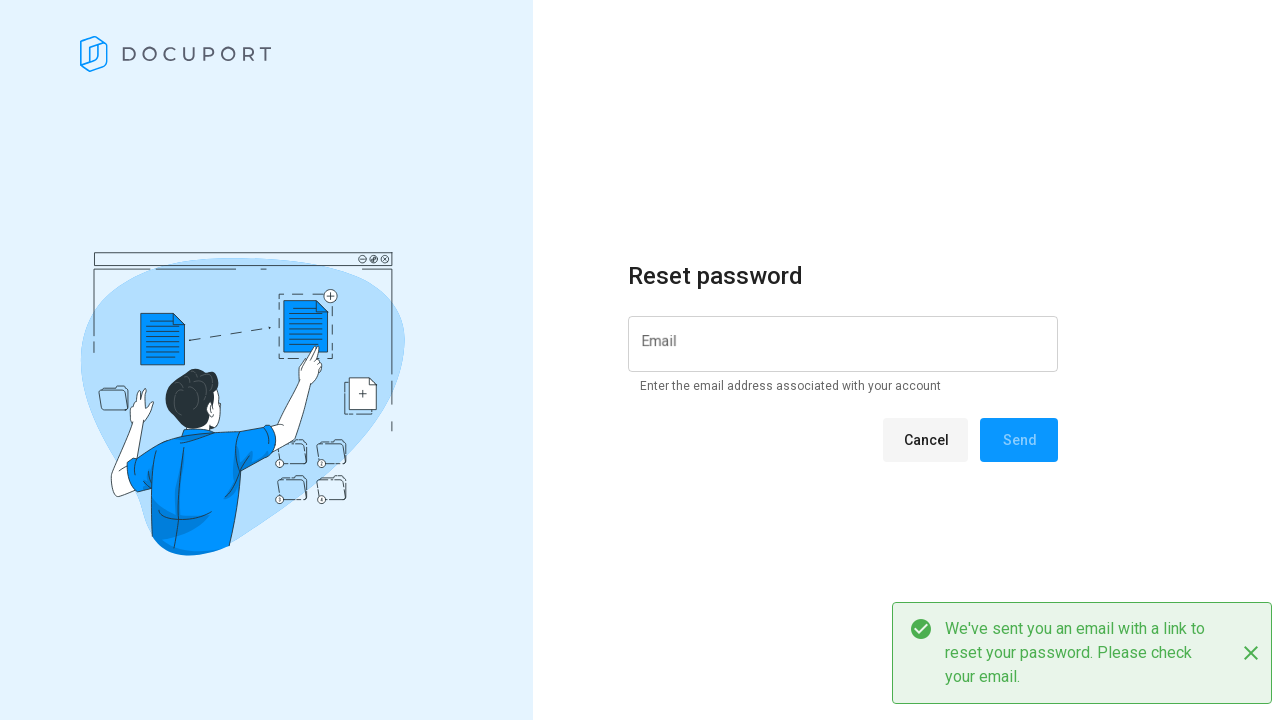

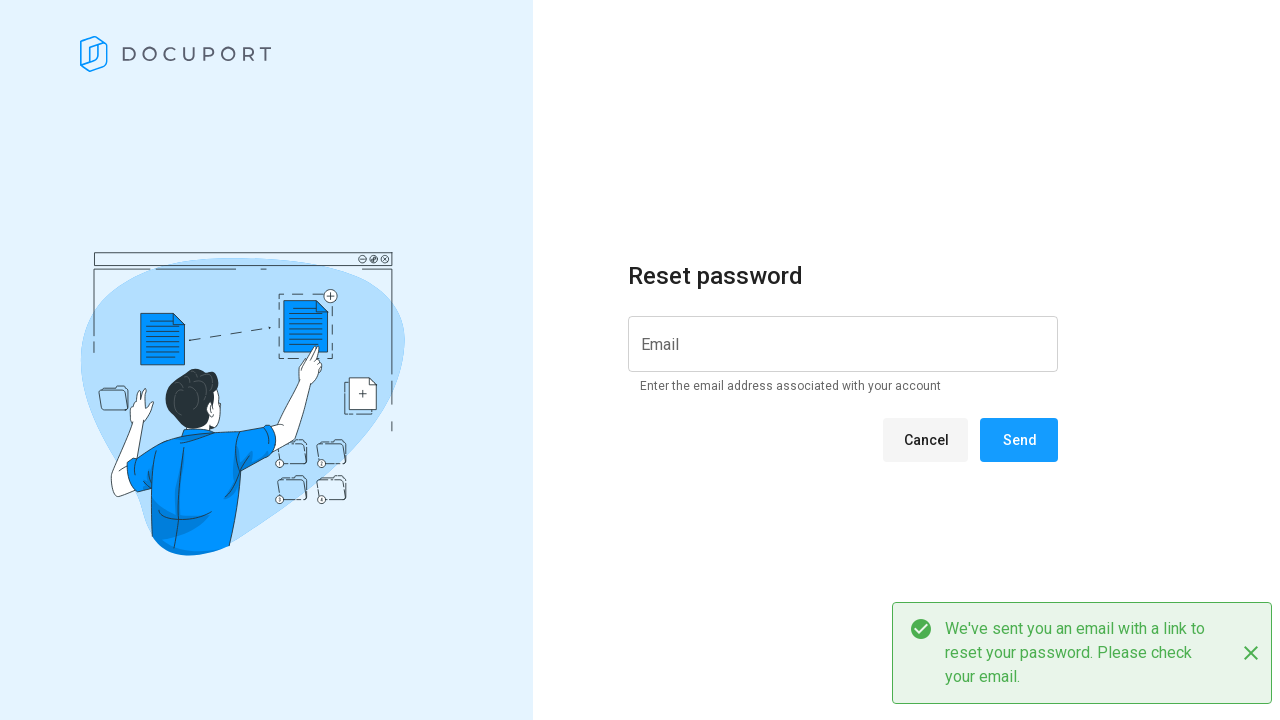